Tests hover functionality by hovering over images and verifying that corresponding user names become visible

Starting URL: https://practice.cydeo.com/hovers

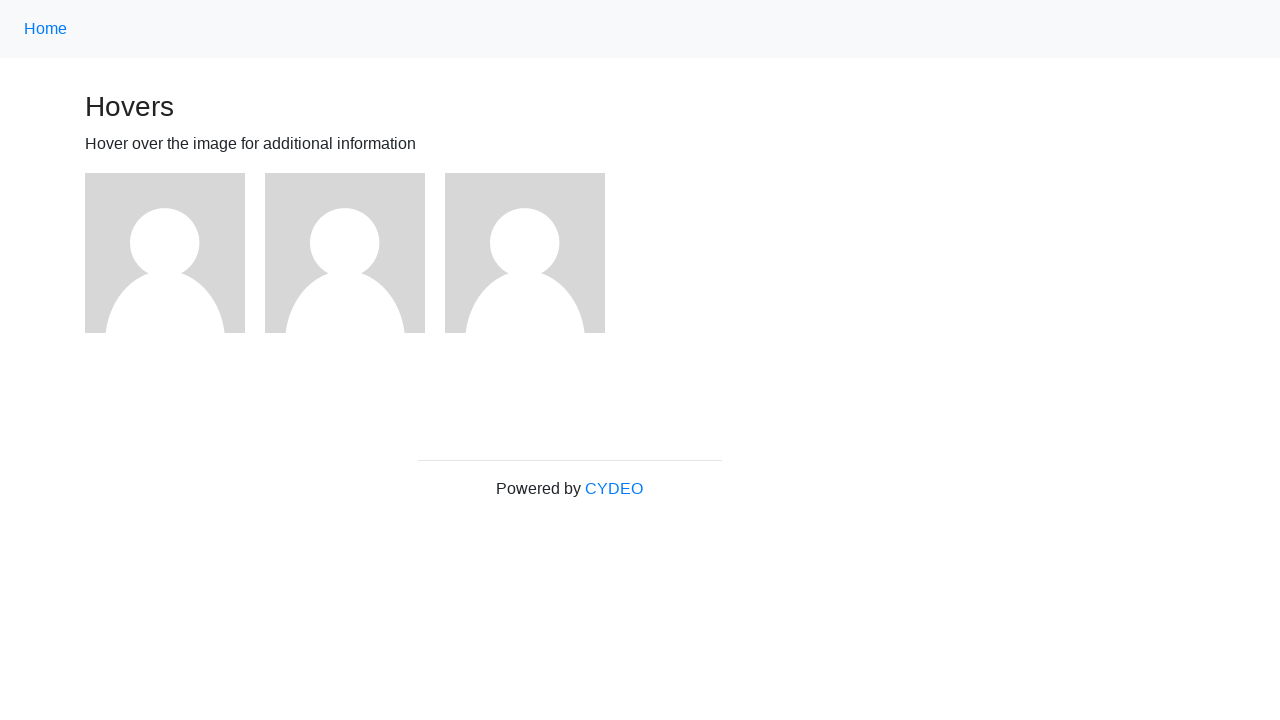

Hovered over first image at (165, 253) on (//img)[1]
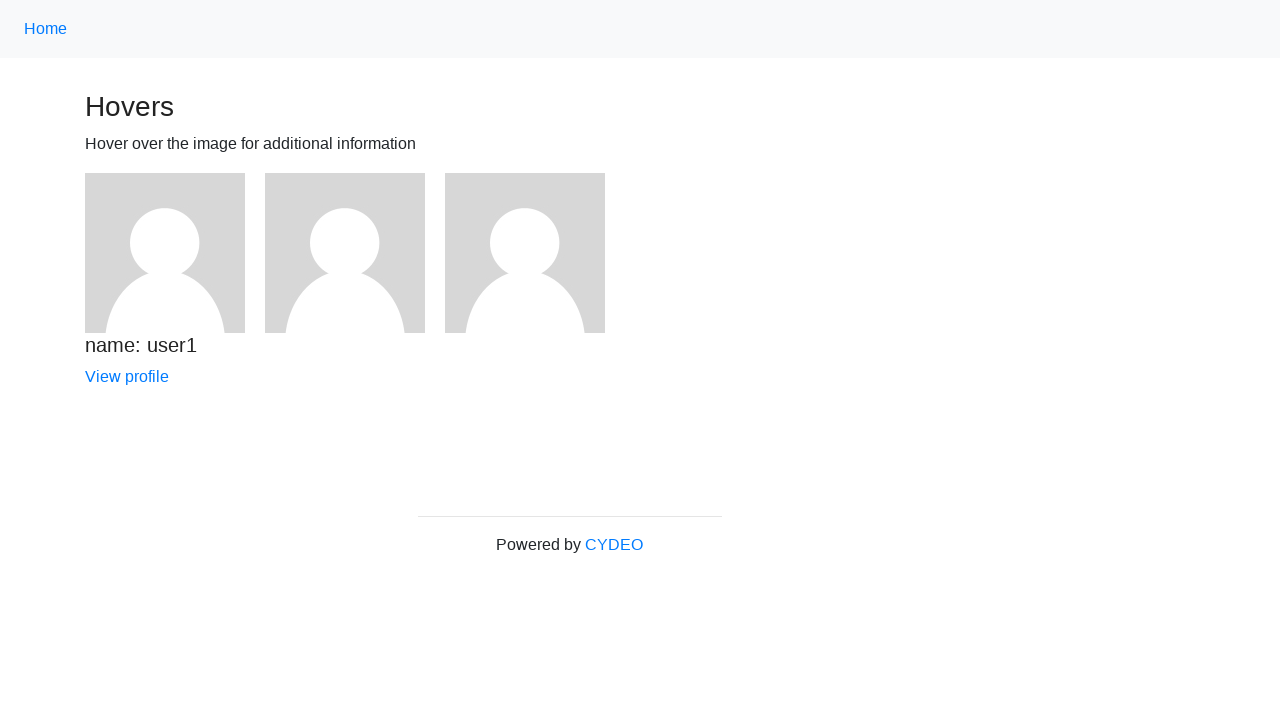

Verified that user1 name became visible
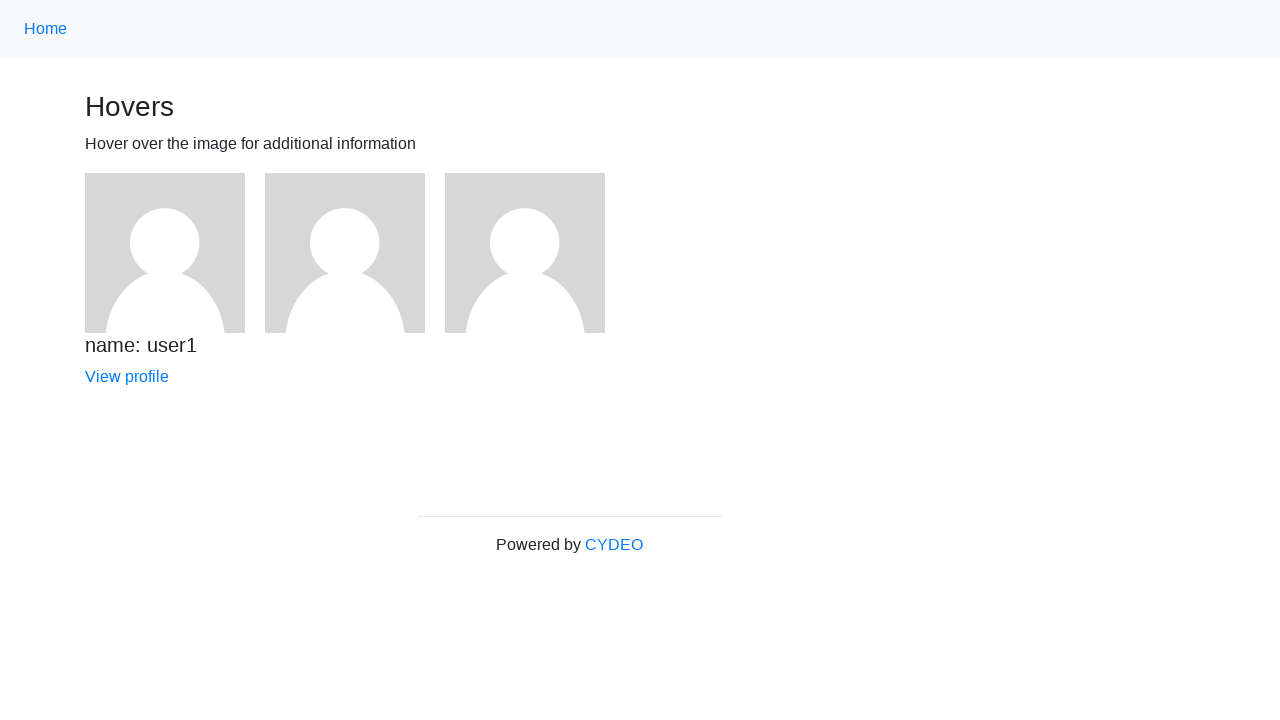

Hovered over second image at (345, 253) on (//img)[2]
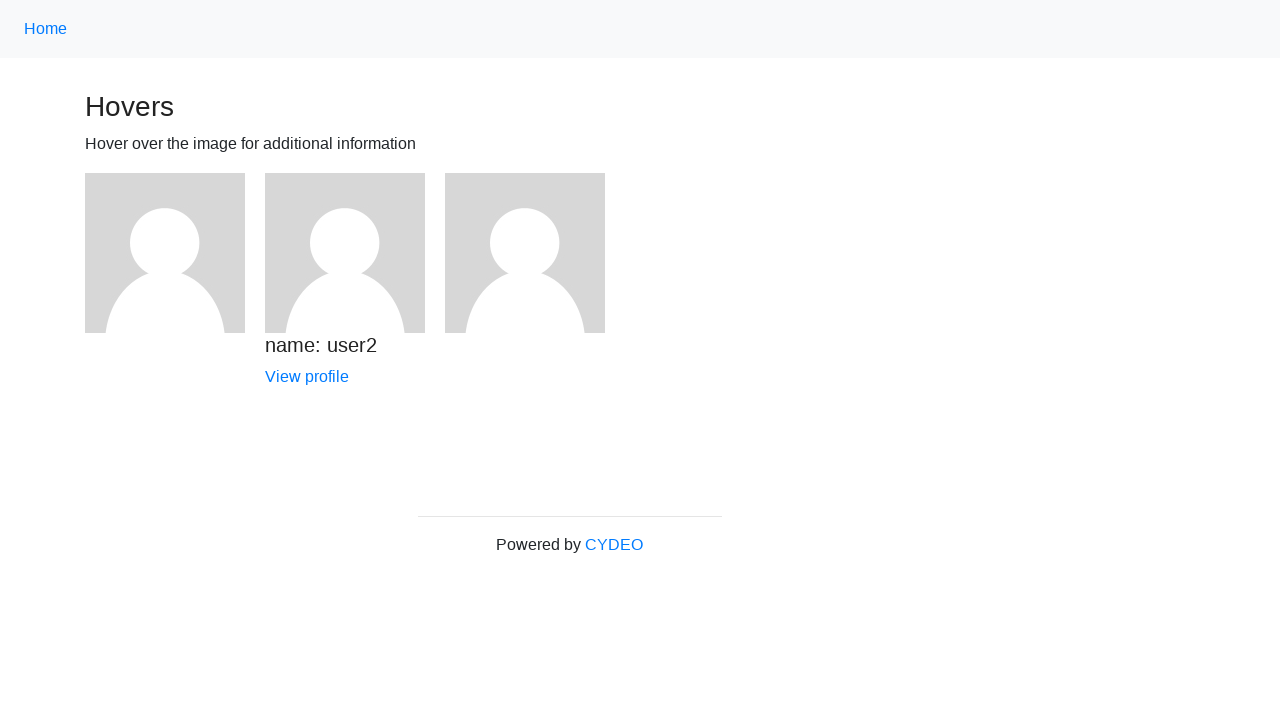

Verified that user2 name became visible
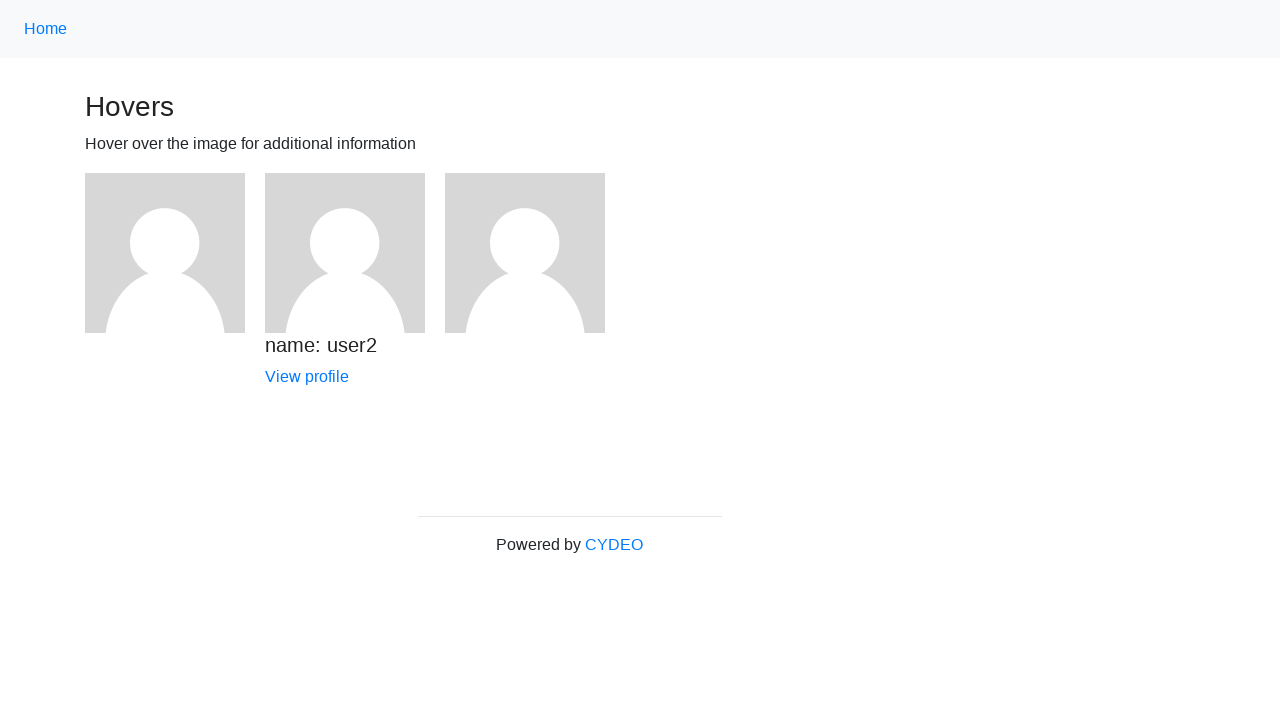

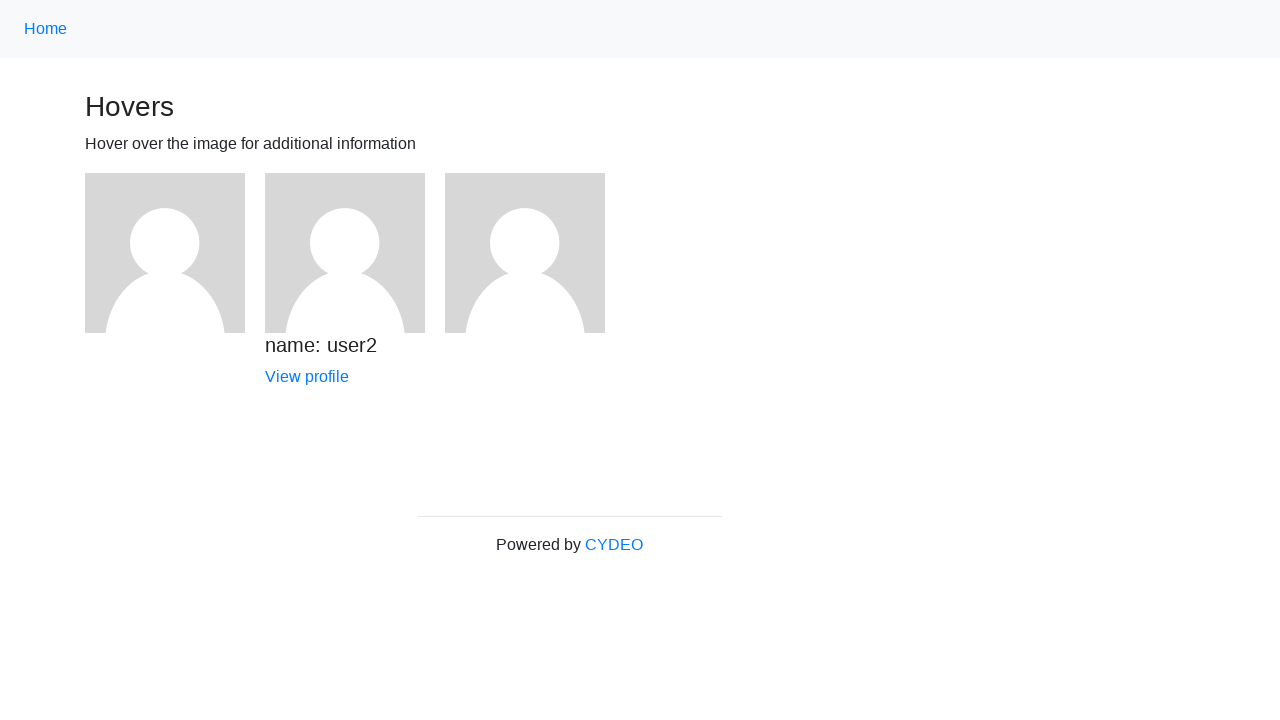